Tests handling a confirm dialog by clicking a button that triggers it and then dismissing (canceling) the dialog

Starting URL: https://demoqa.com/alerts

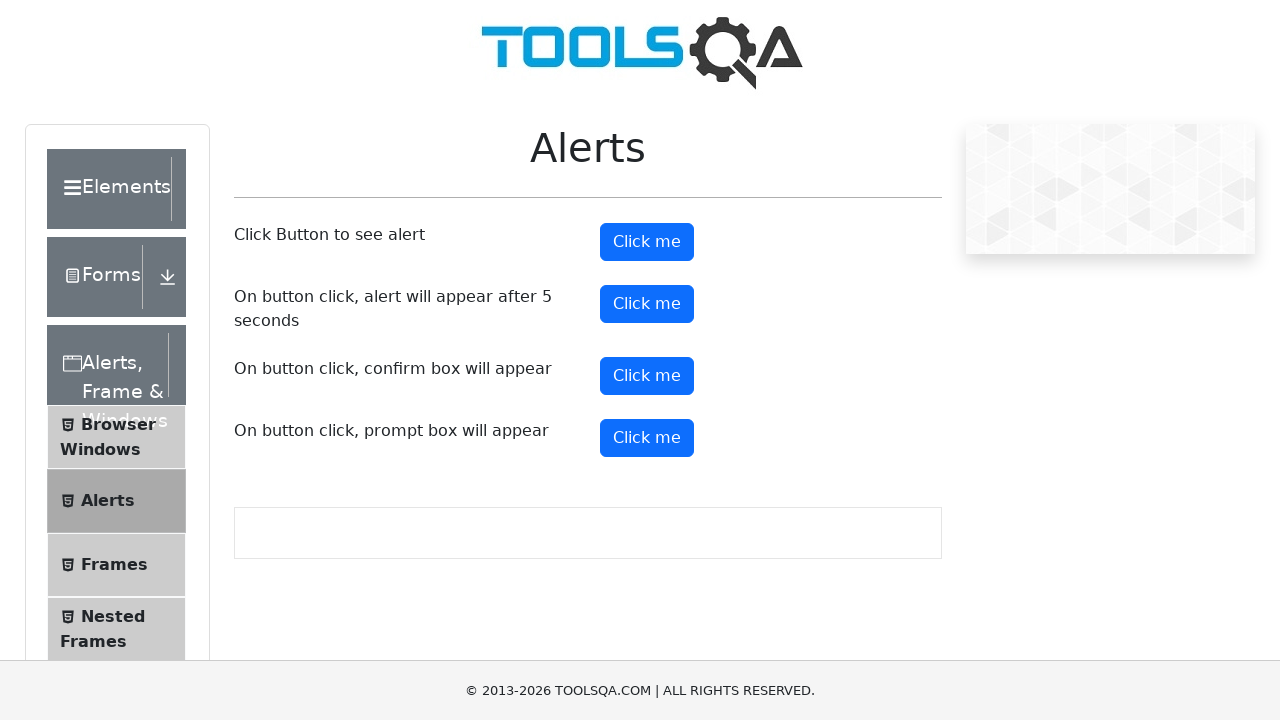

Registered dialog handler to dismiss confirm alerts
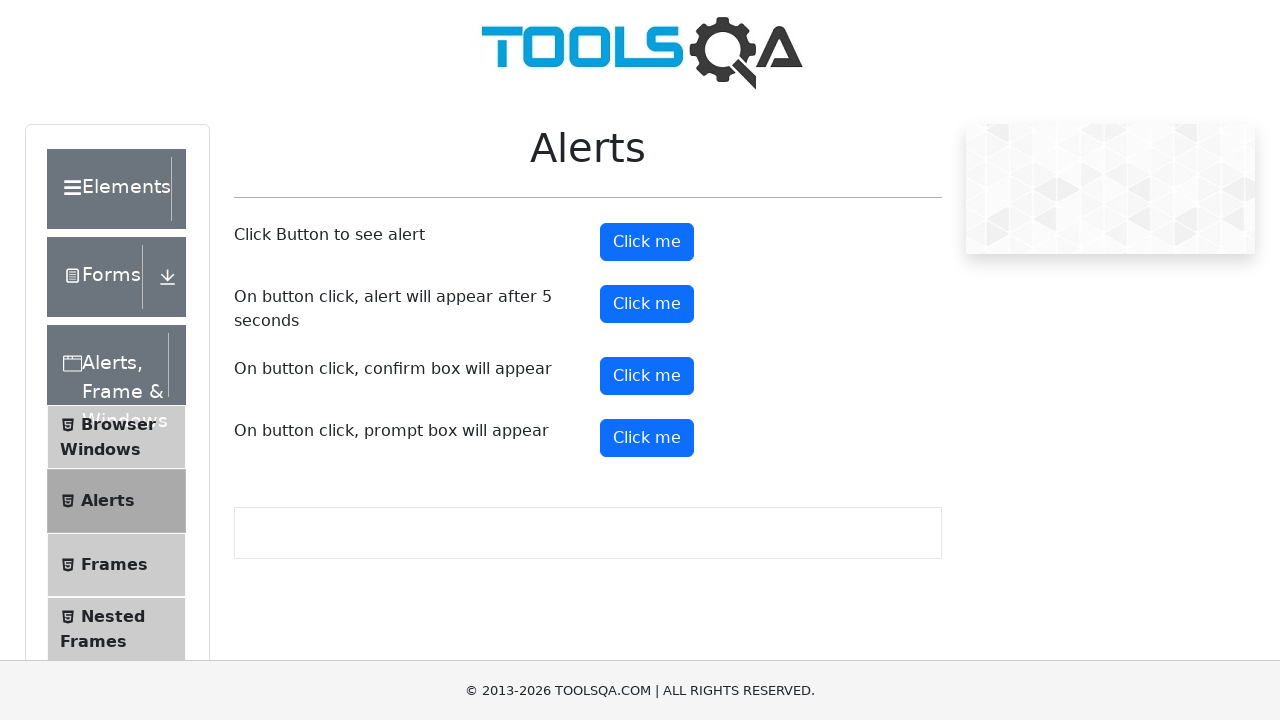

Clicked confirm button to trigger the confirm dialog at (647, 376) on button#confirmButton
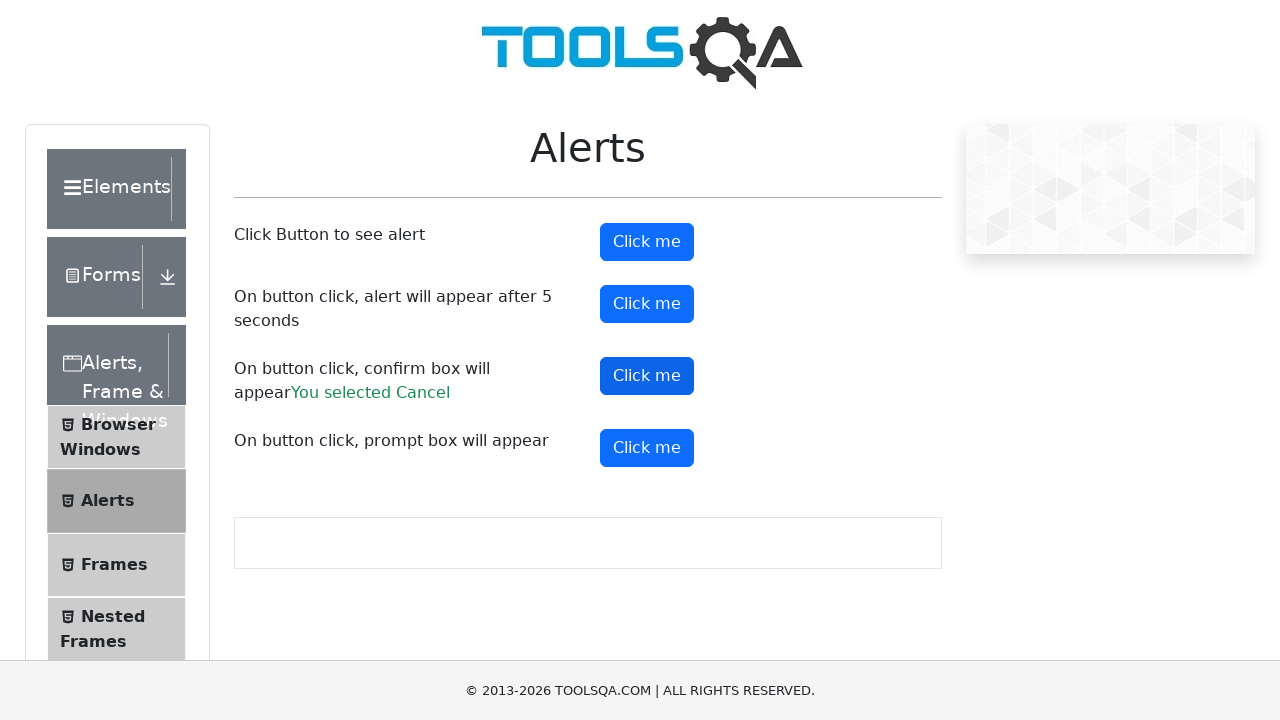

Confirm dialog dismissed and result text appeared
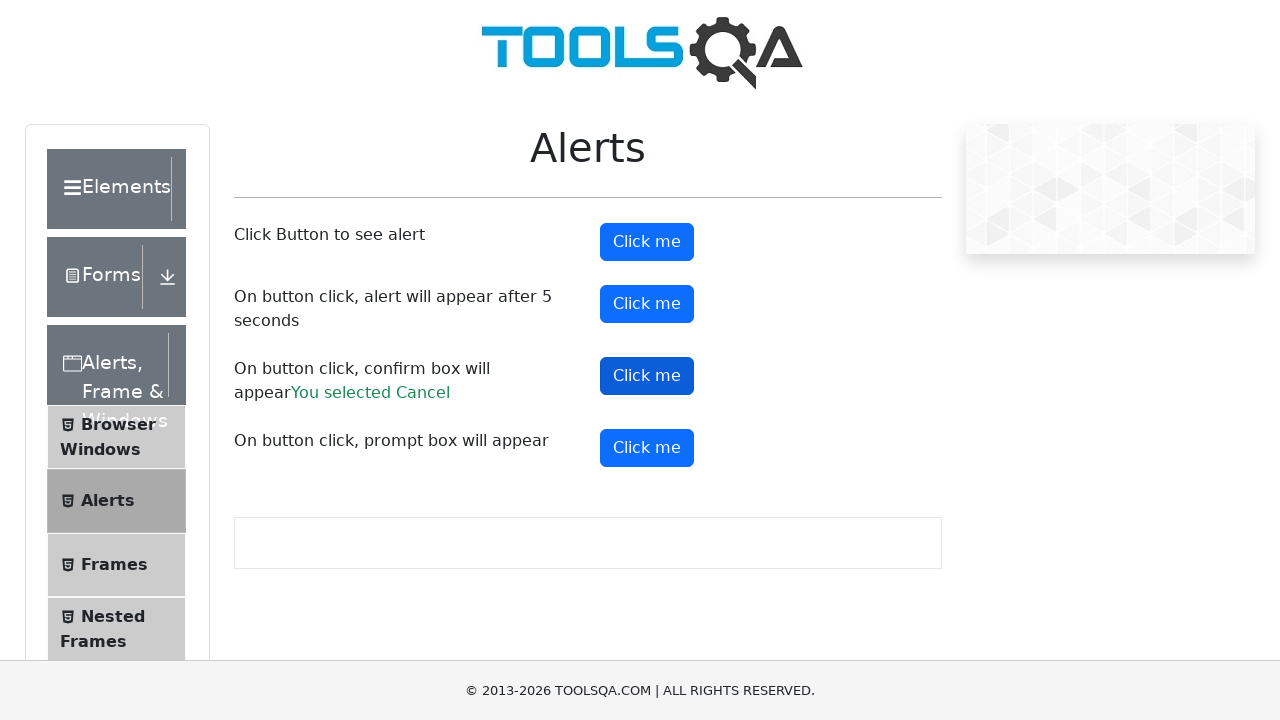

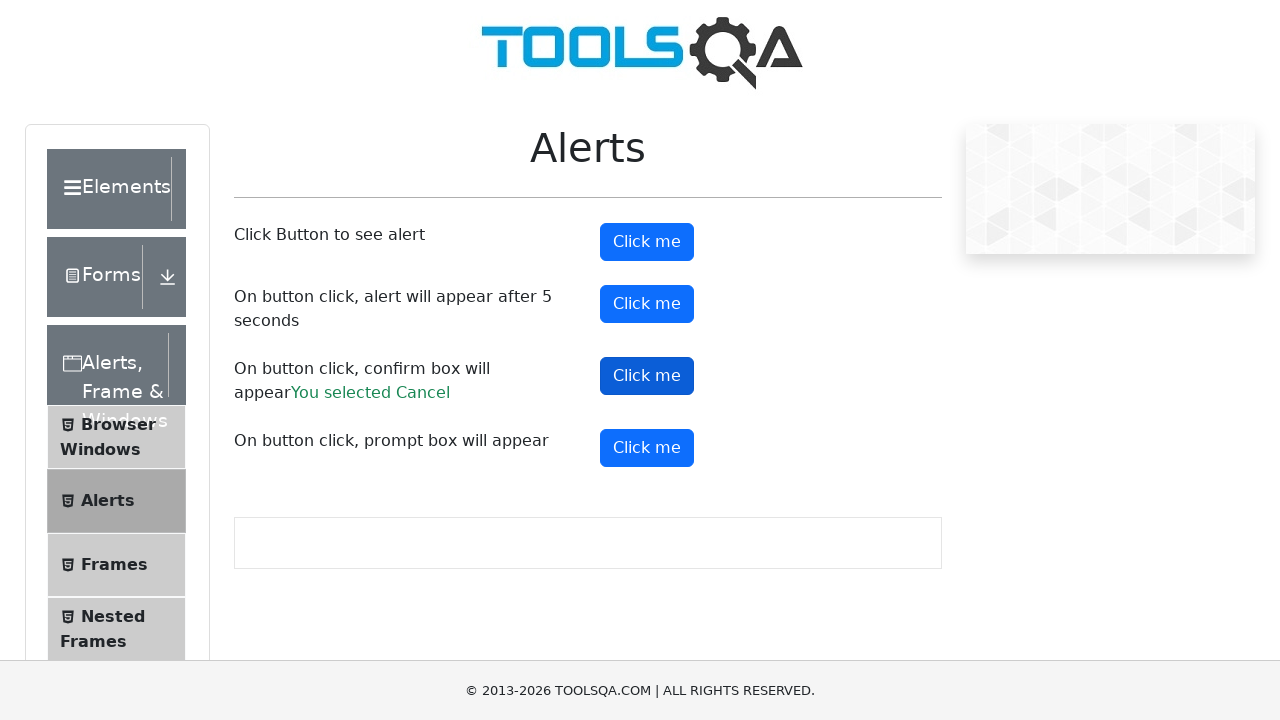